Tests YouTube search functionality by entering a search term in the search box and pressing Enter, then verifying the search was performed.

Starting URL: https://www.youtube.com/

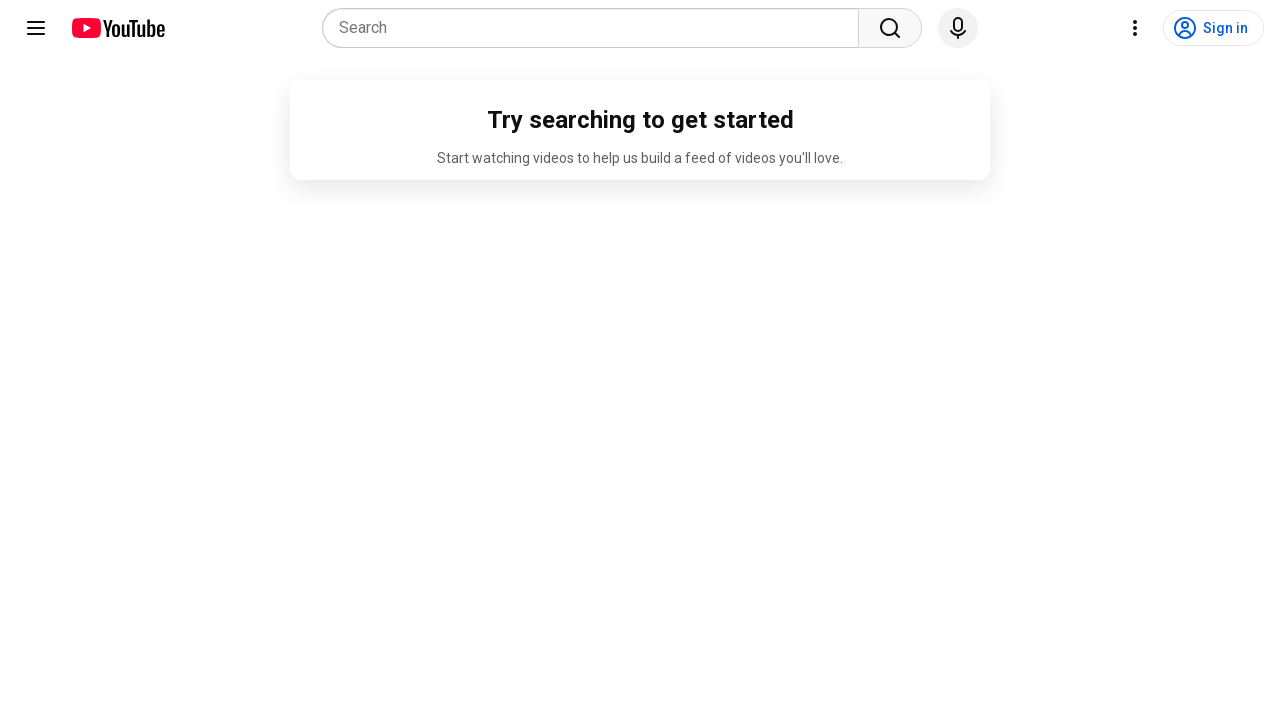

Filled YouTube search box with keyword 'playwright by testers talk' on internal:attr=[placeholder="Search"s] >> nth=0
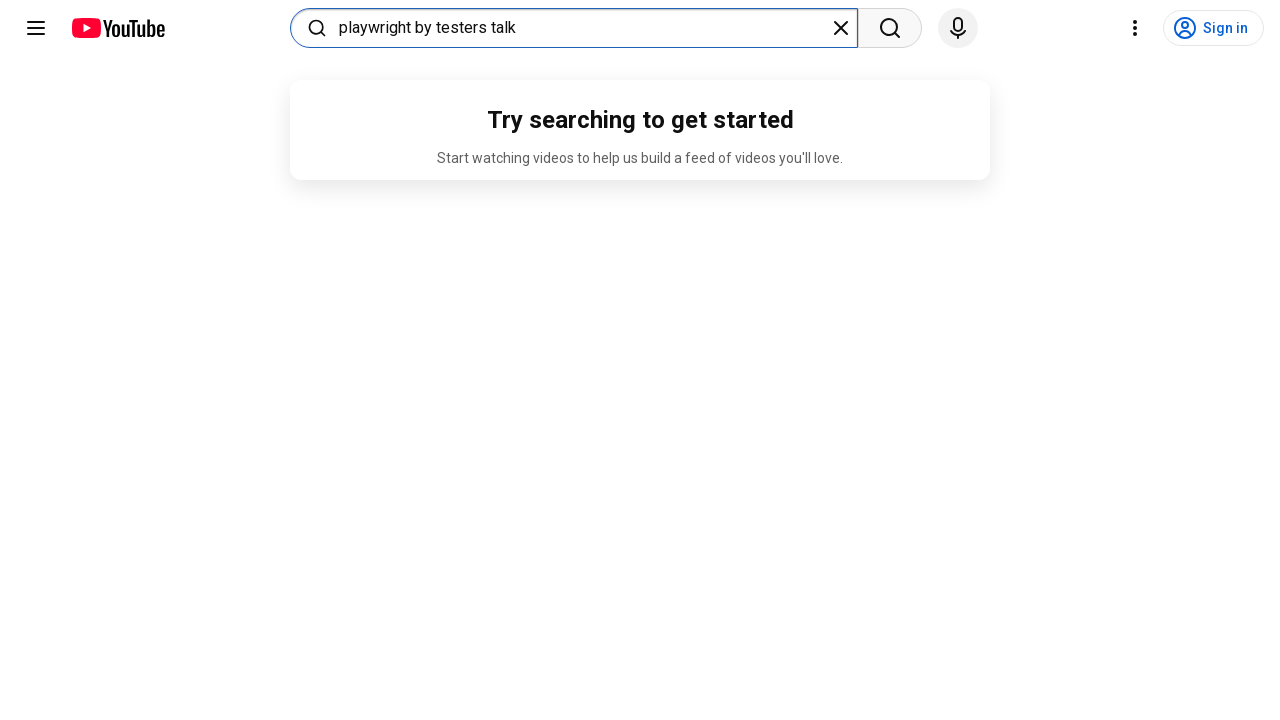

Pressed Enter to submit the search on internal:attr=[placeholder="Search"s]
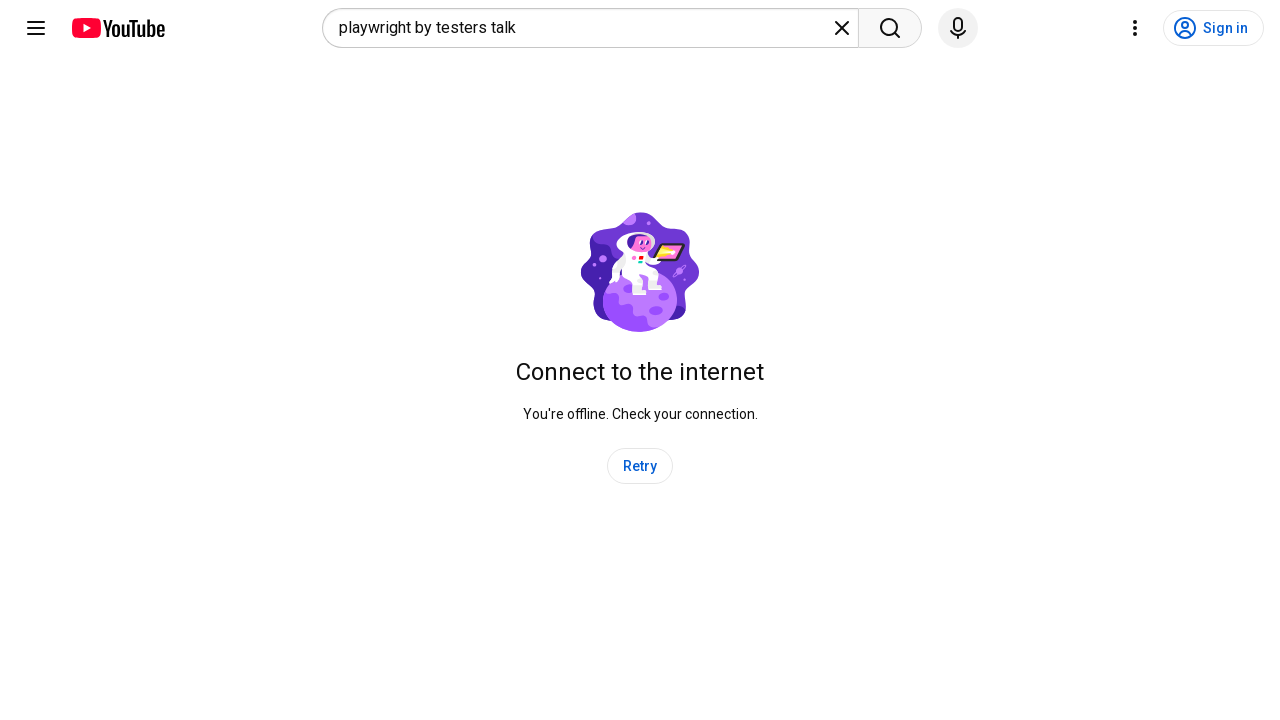

Search results page loaded and network idle
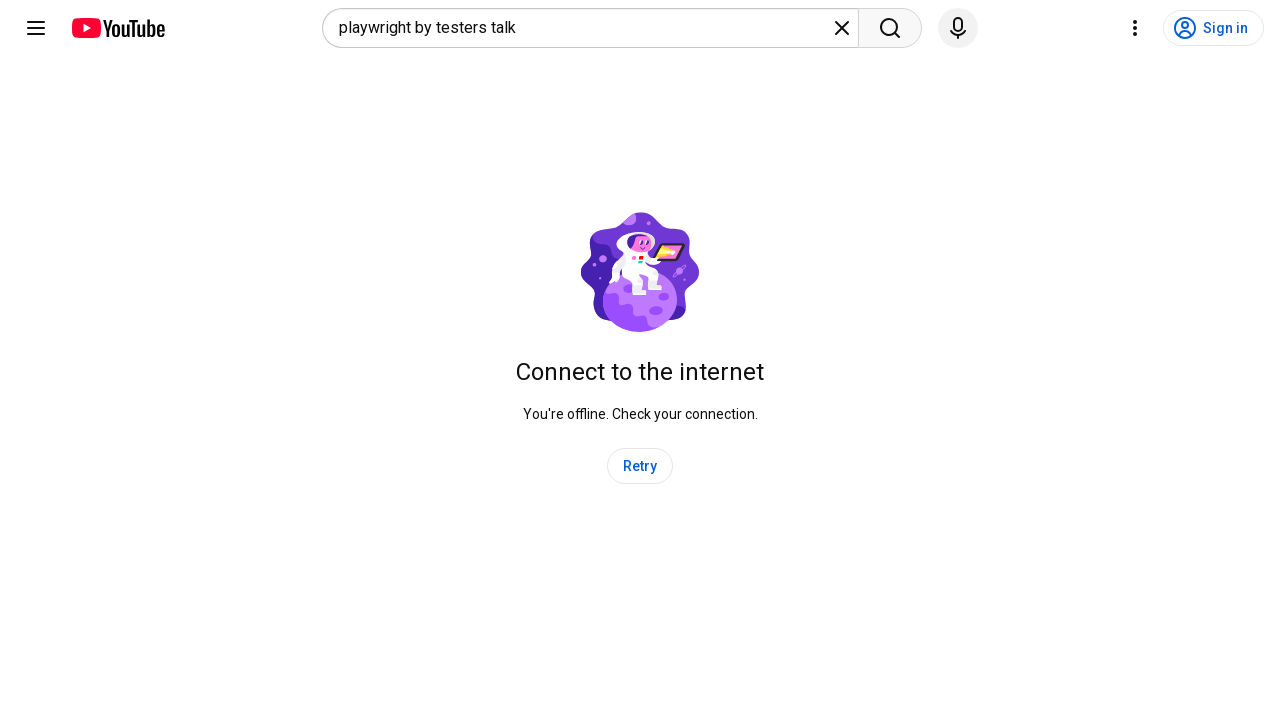

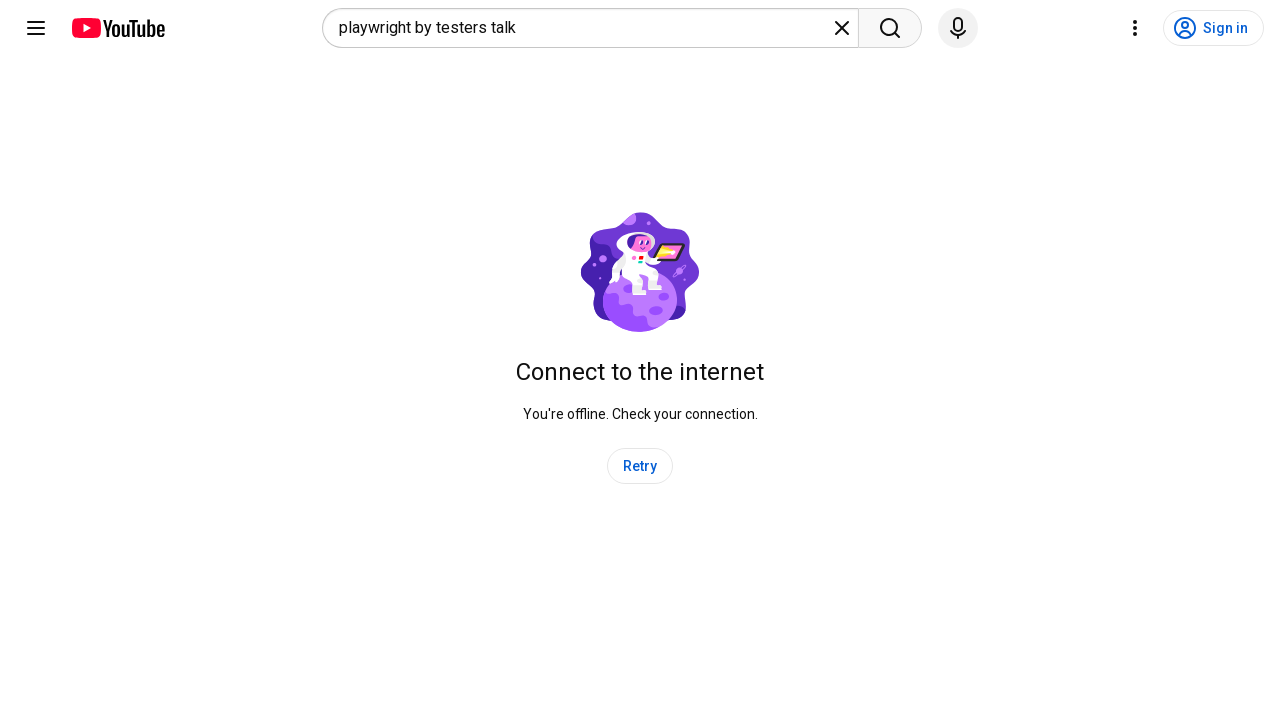